Tests that the calculator displays an error message when a string is inserted in the first number field instead of a number

Starting URL: https://testsheepnz.github.io/BasicCalculator.html

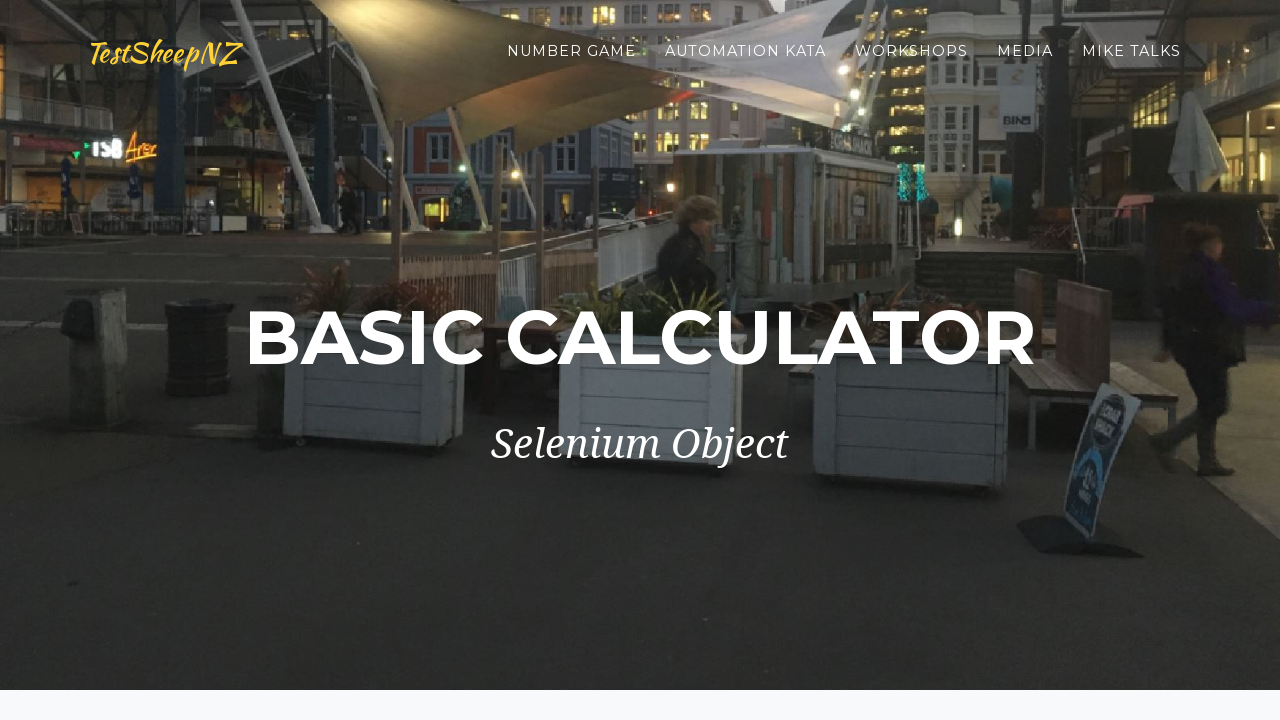

Scrolled to bottom of page
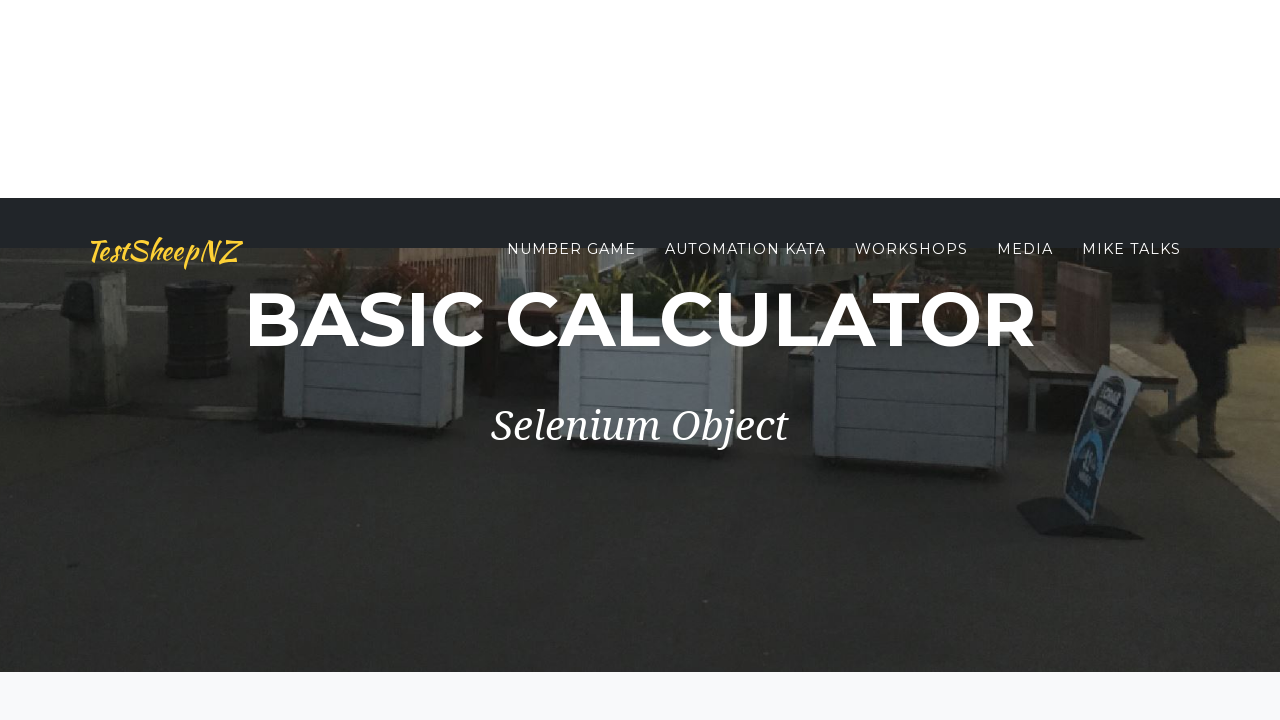

Selected Build 8 from dropdown on #selectBuild
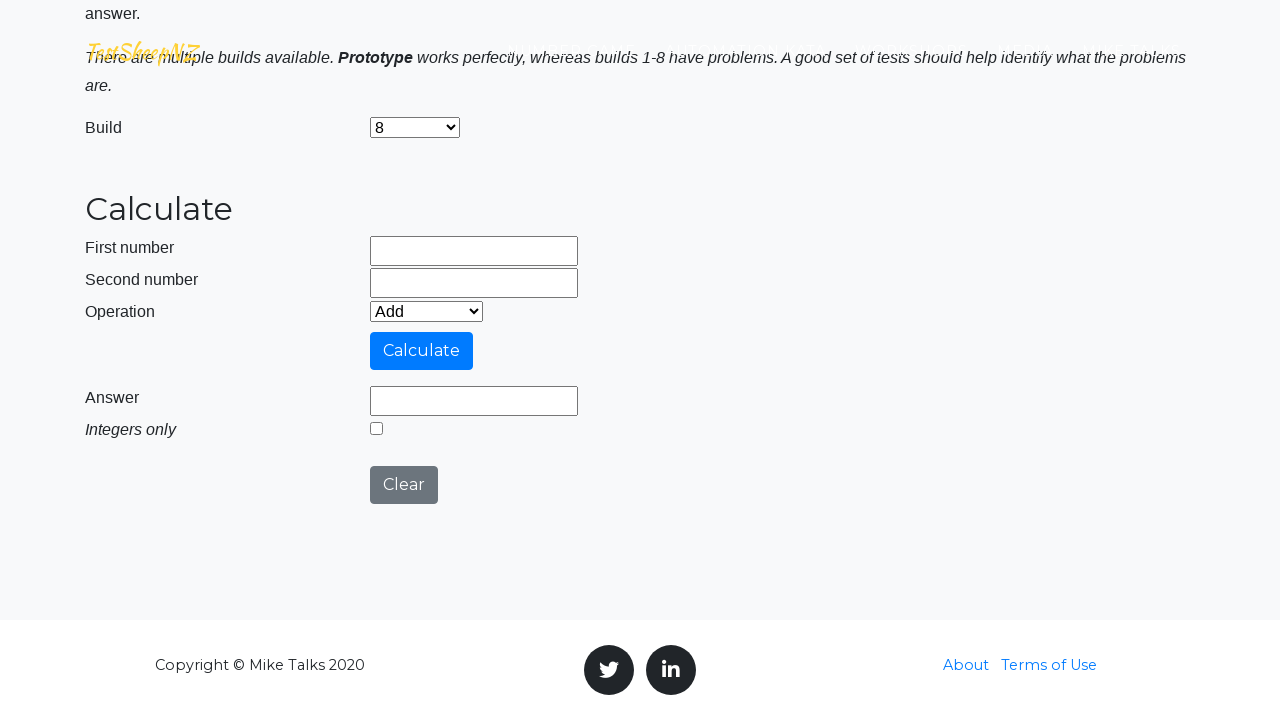

Entered string 'test' in first number field on input[name='number1']
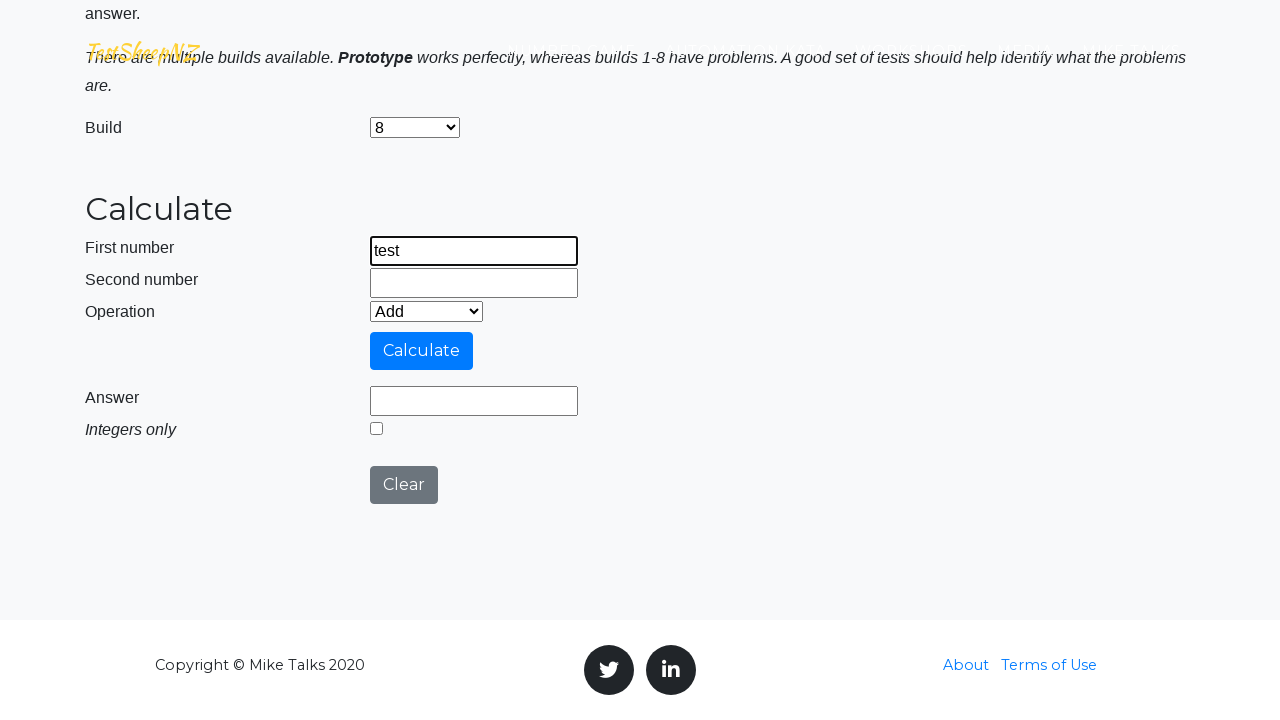

Entered number '9' in second number field on input[name='number2']
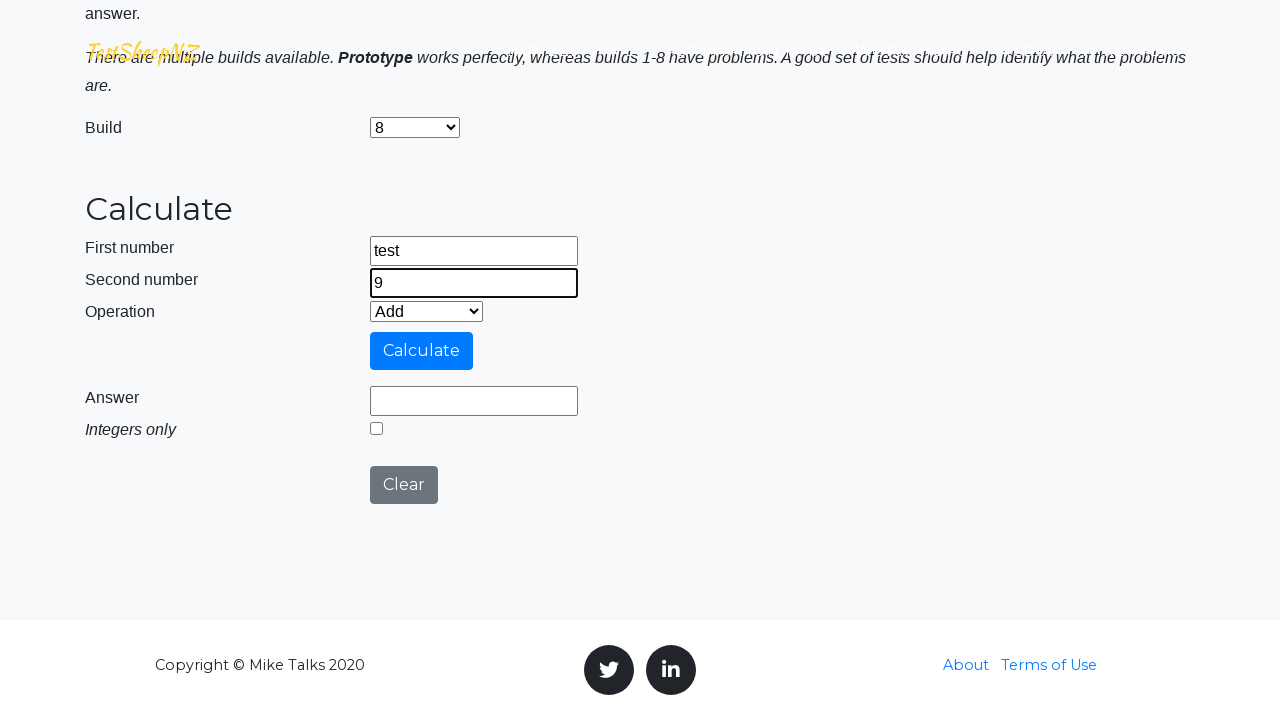

Clicked calculate button at (422, 351) on #calculateButton
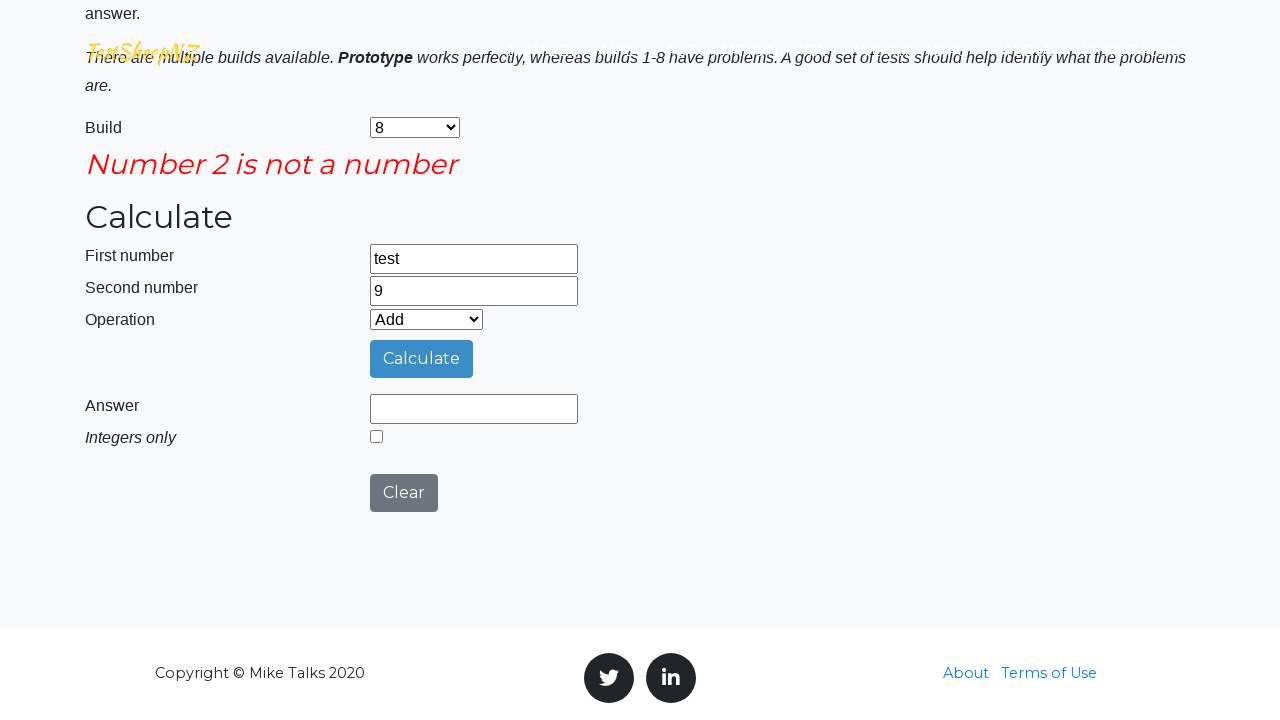

Error message field appeared
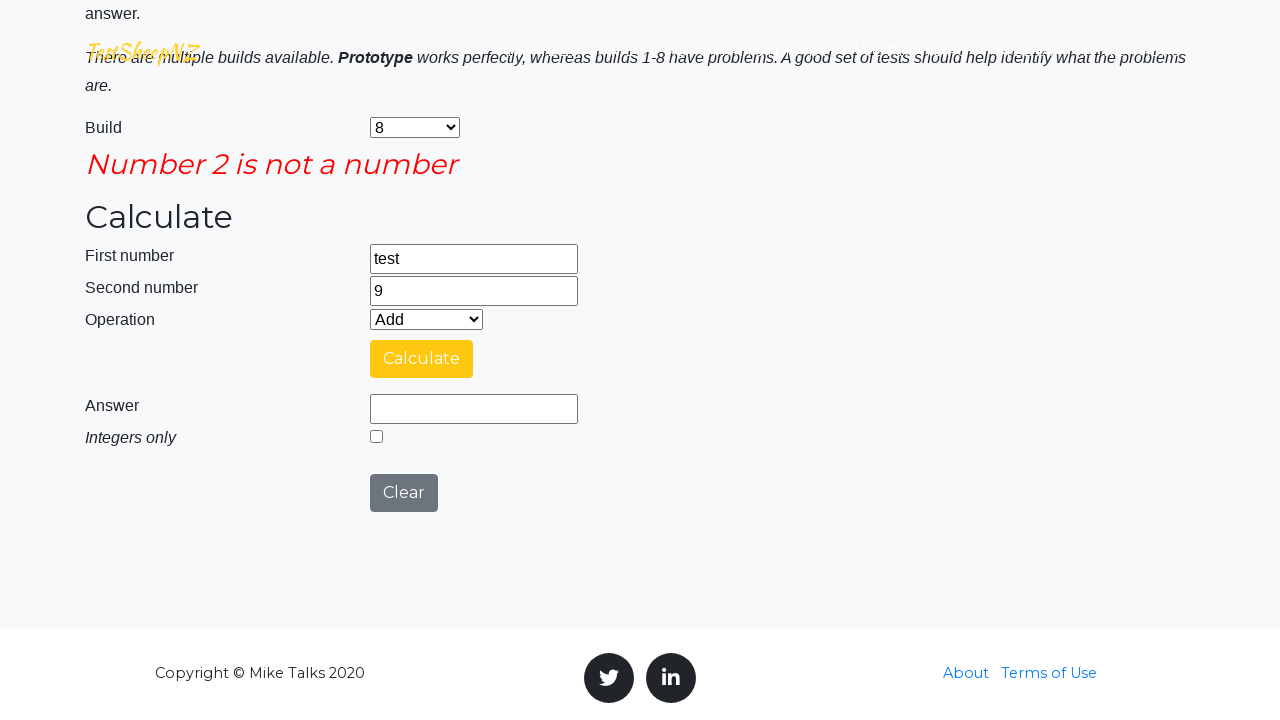

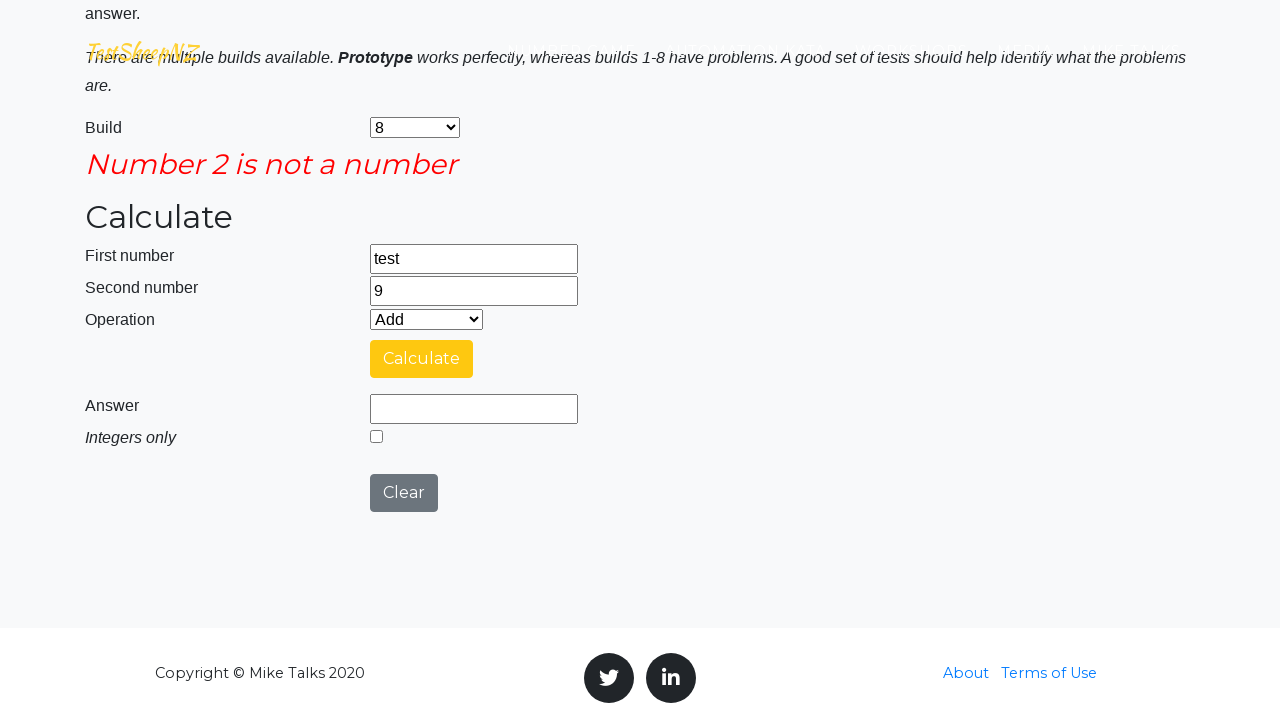